Tests that the text input field is cleared after adding a todo item

Starting URL: https://demo.playwright.dev/todomvc

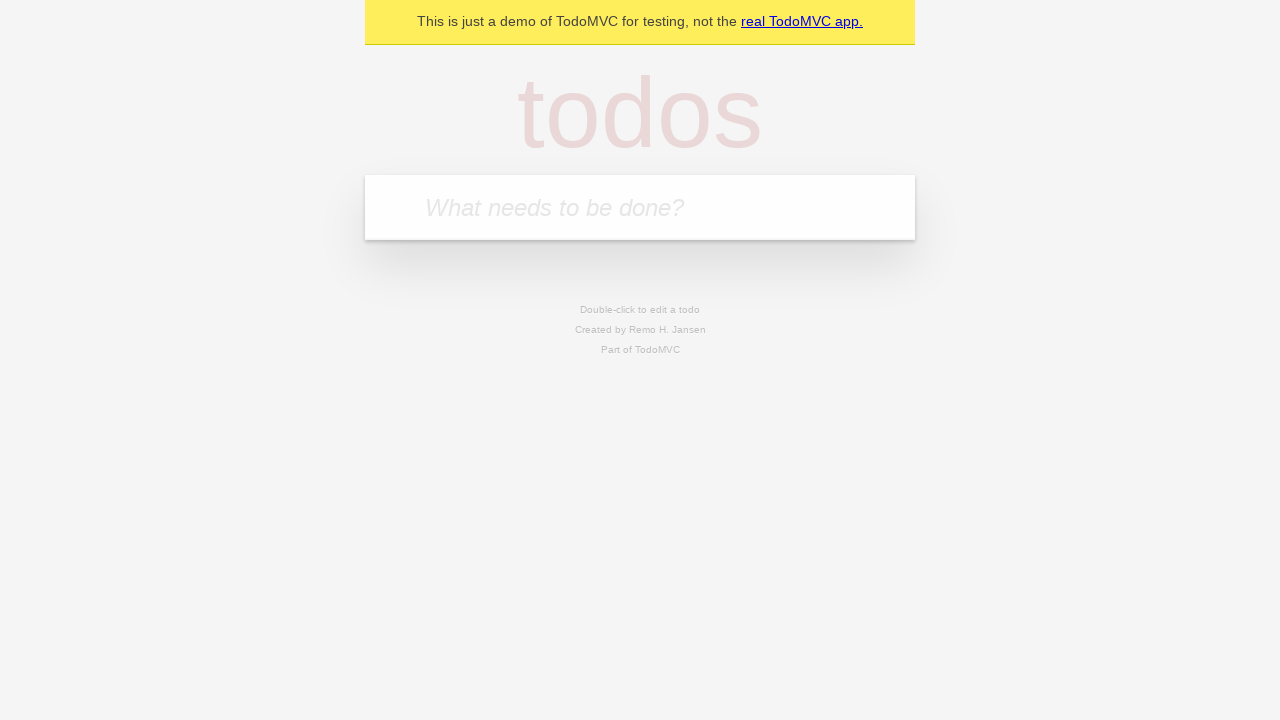

Located the new todo input field
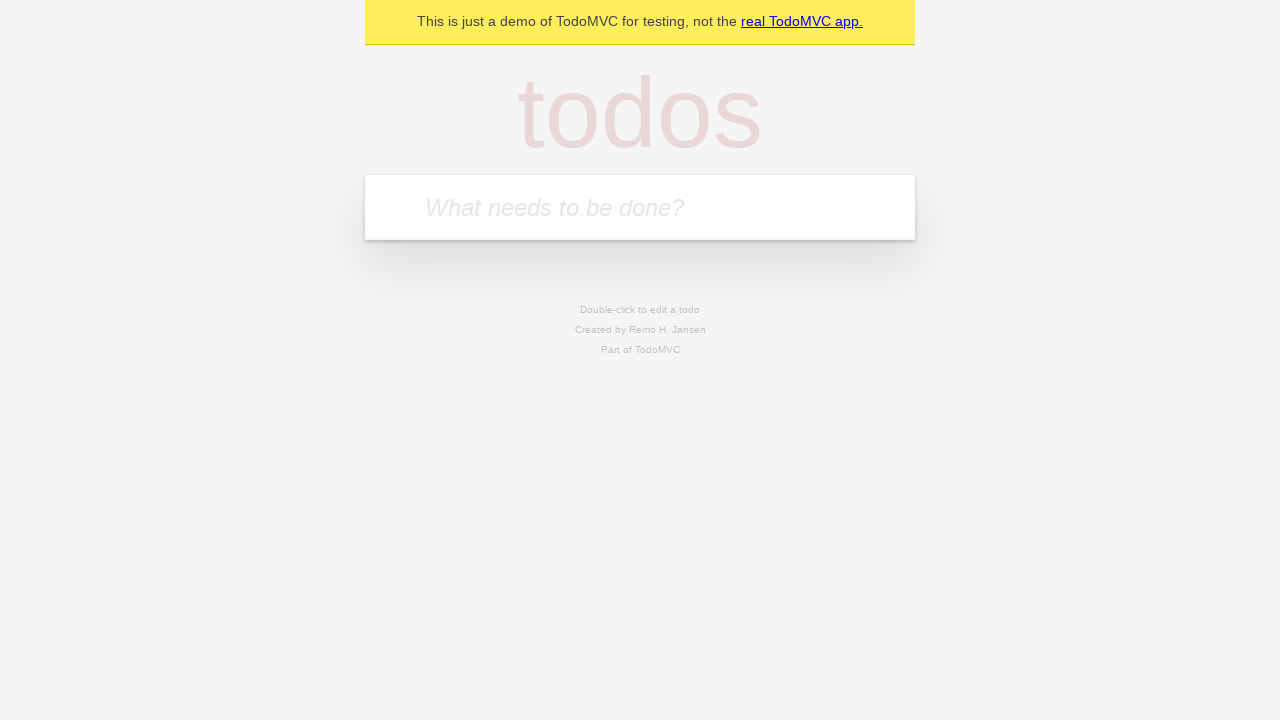

Filled todo input field with 'buy some cheese' on internal:attr=[placeholder="What needs to be done?"i]
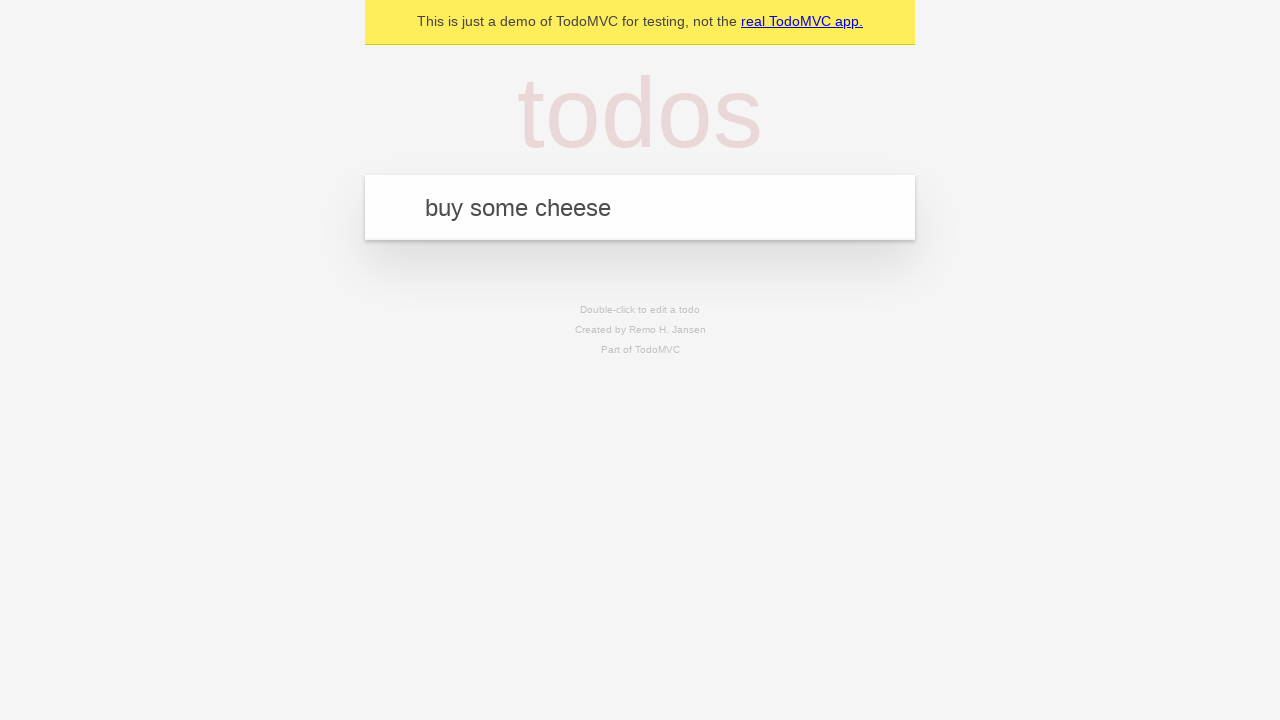

Pressed Enter to submit the todo item on internal:attr=[placeholder="What needs to be done?"i]
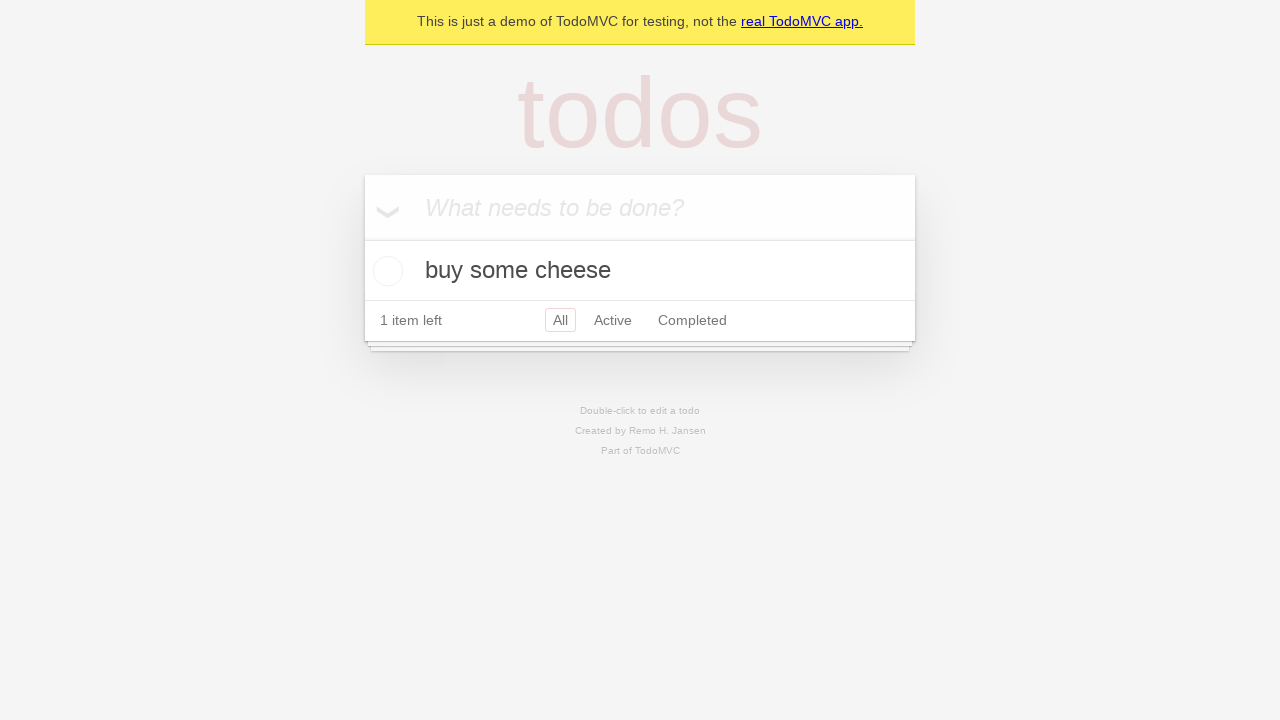

Todo item appeared in the list
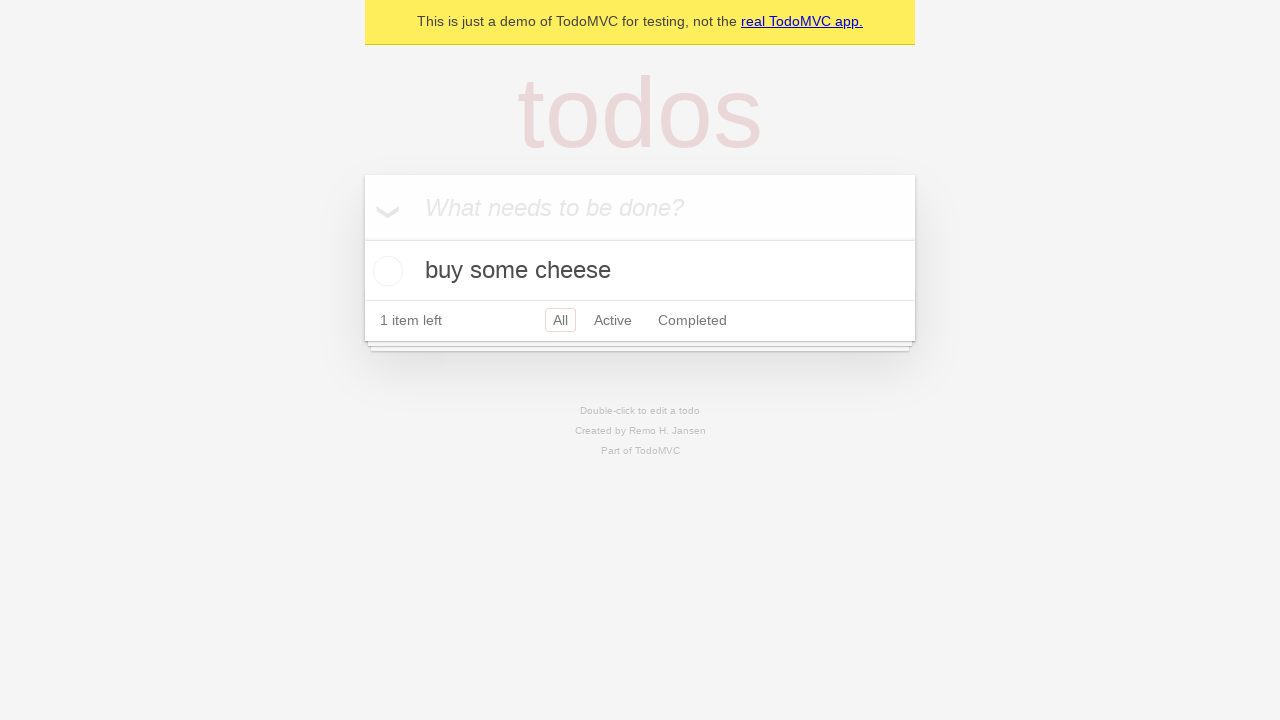

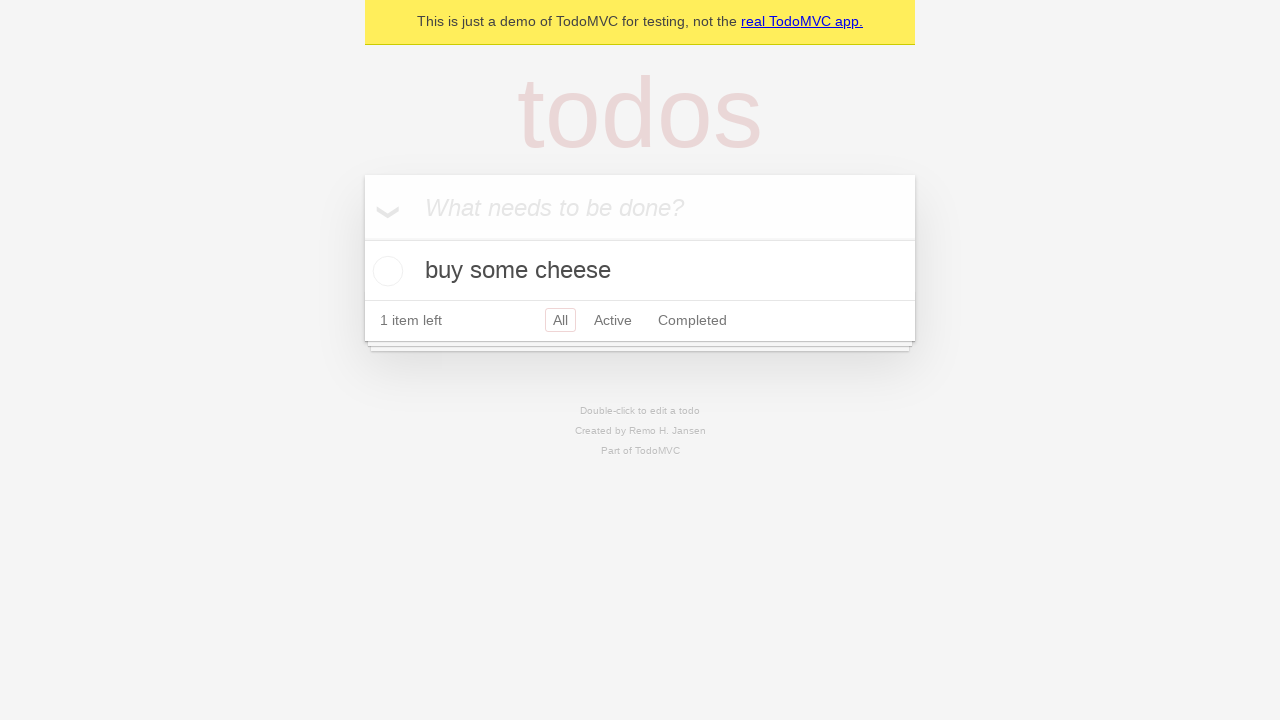